Opens multiple browser tabs, switches to a specific tab, navigates to Best Buy website, and performs a vertical scroll down the page

Starting URL: https://www.bestbuy.com/

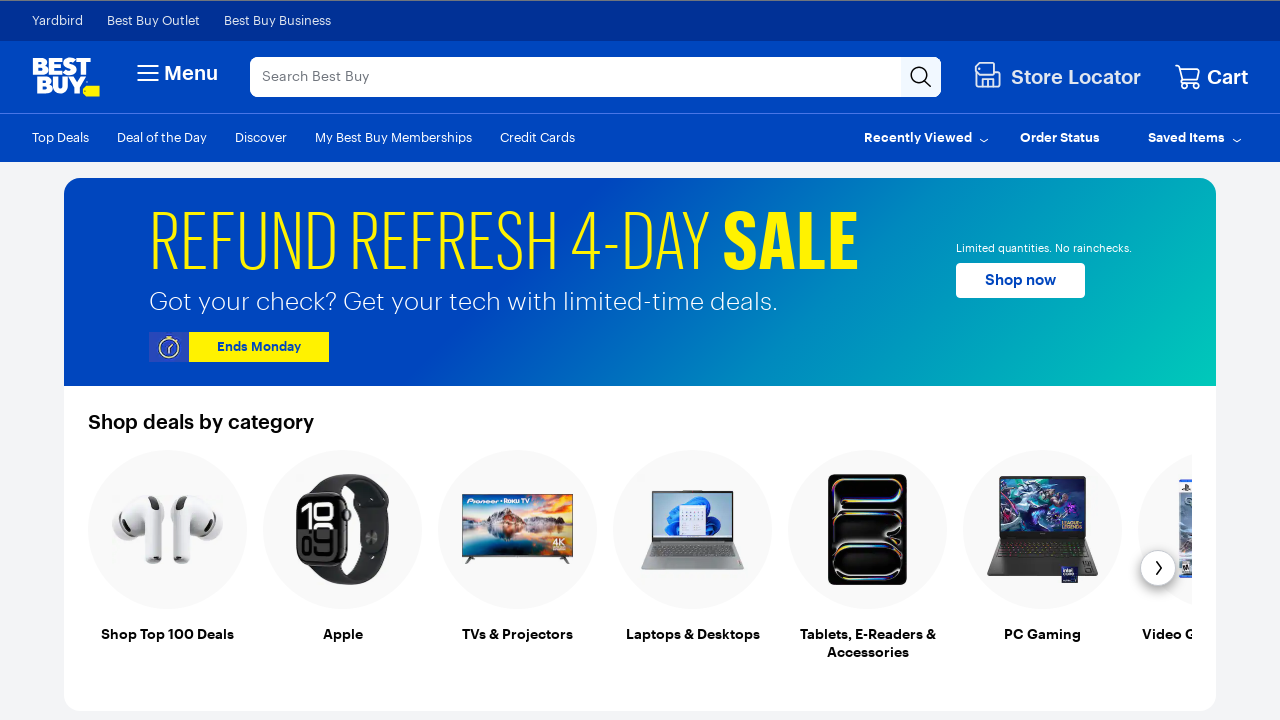

Opened 2nd browser tab
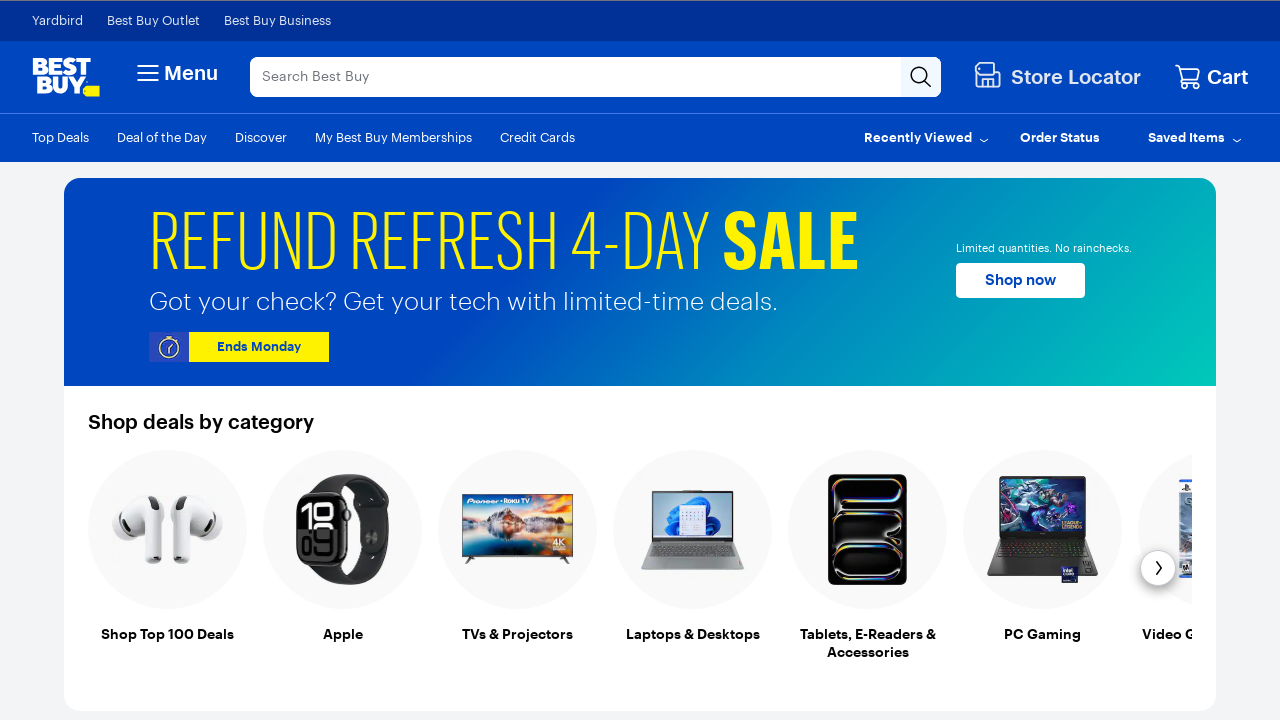

Opened 3rd browser tab
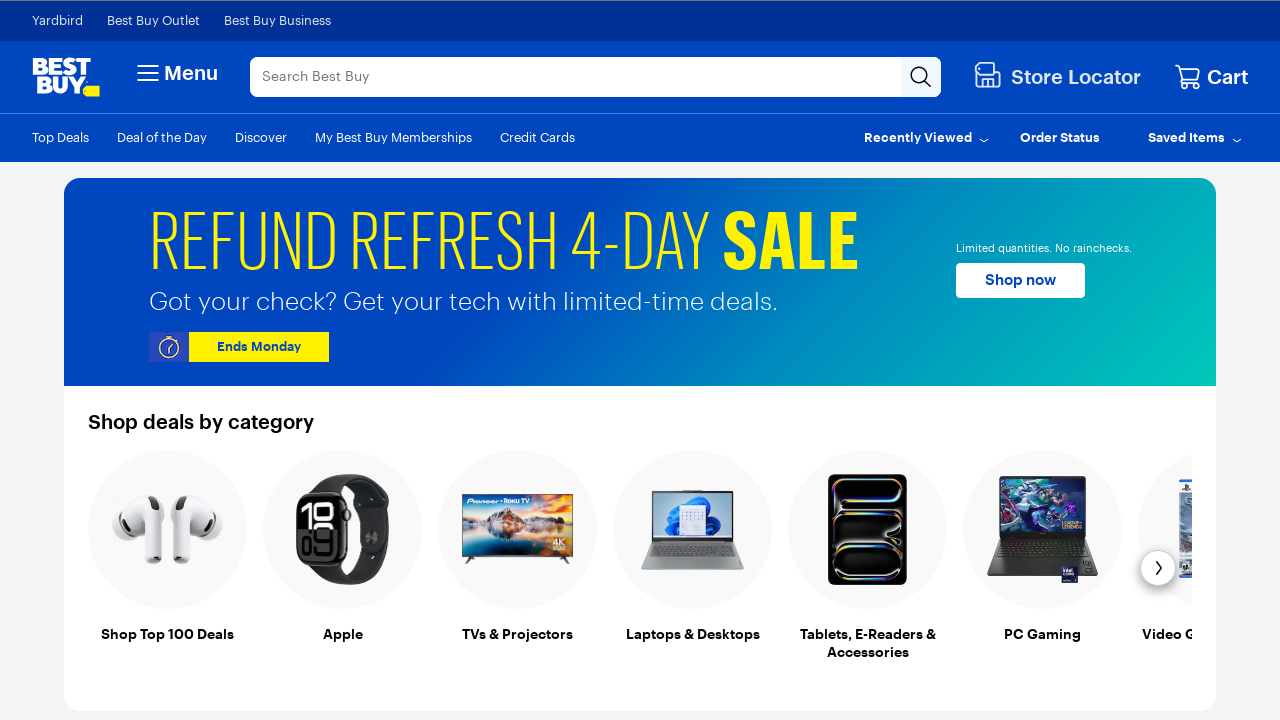

Opened 4th browser tab
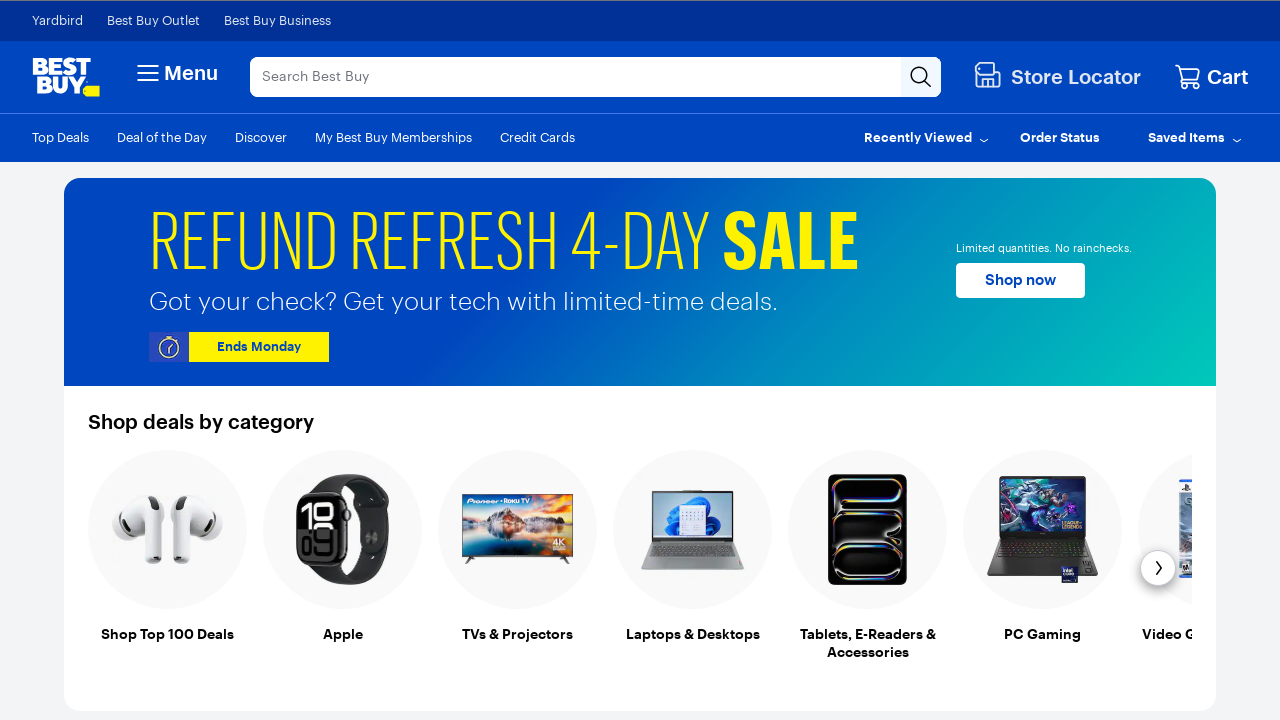

Navigated to Best Buy website in 3rd tab
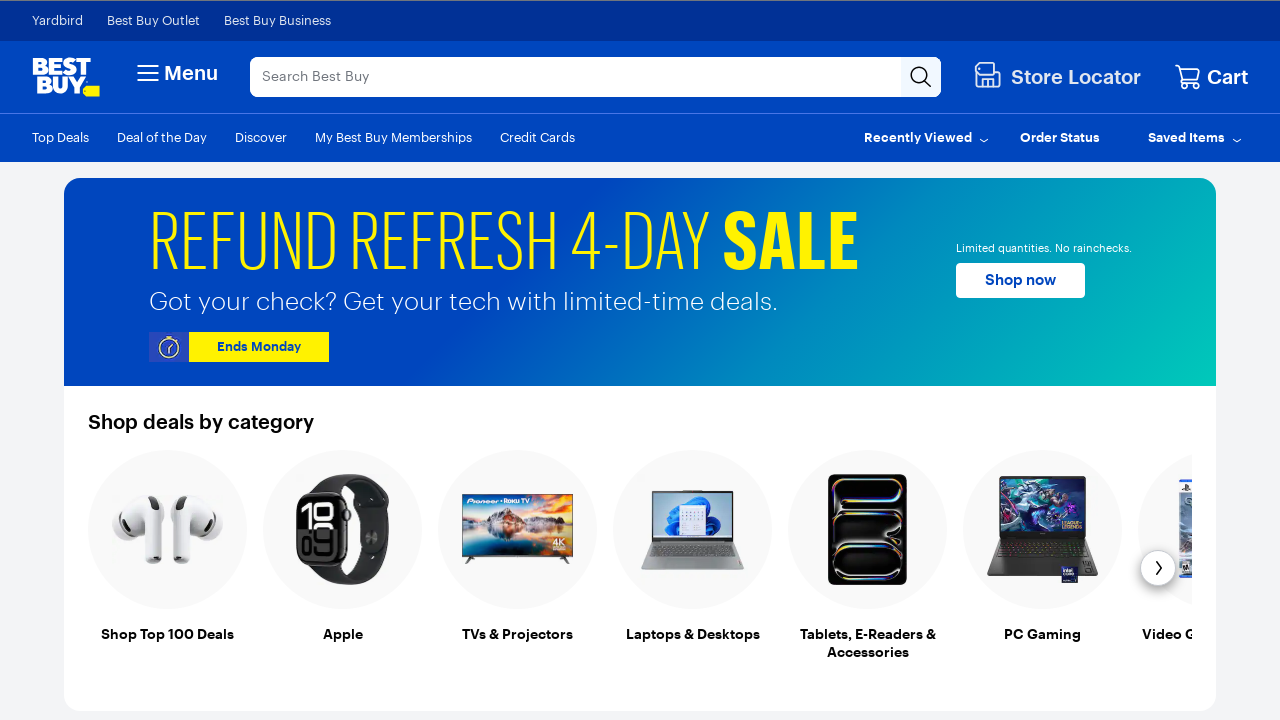

Scrolled down the page by 3000 pixels
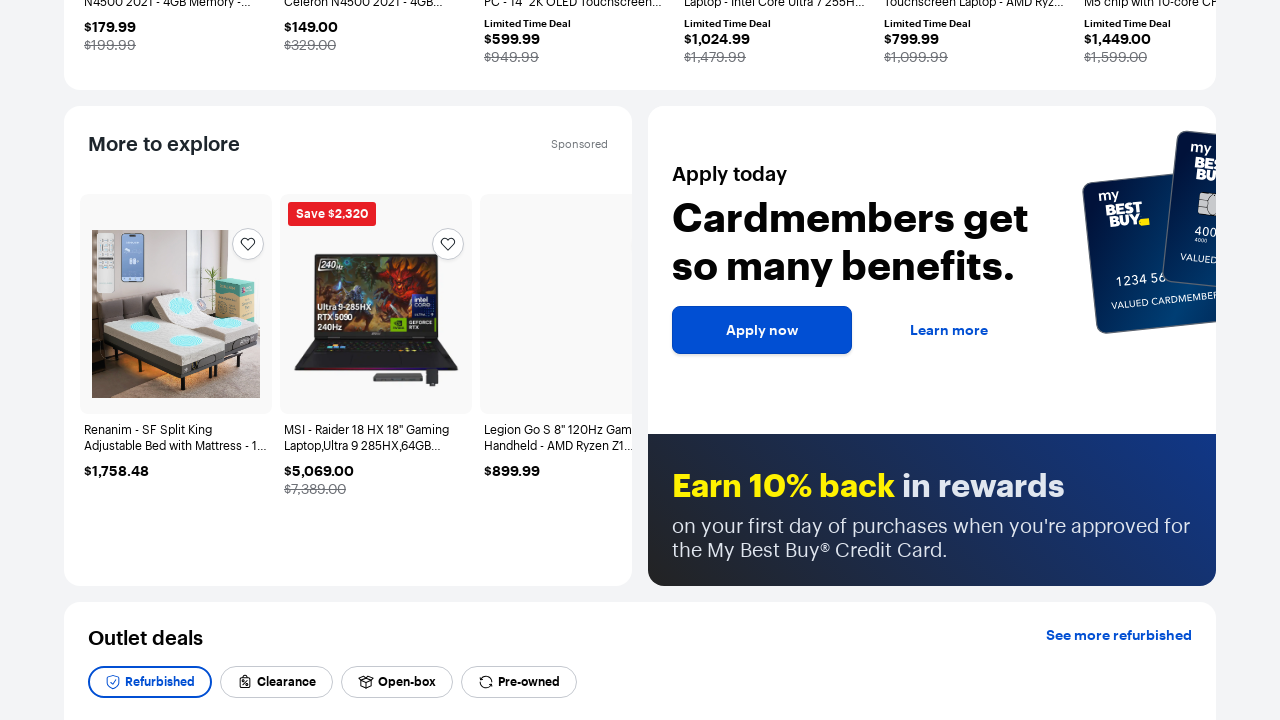

Waited for scroll animation to complete
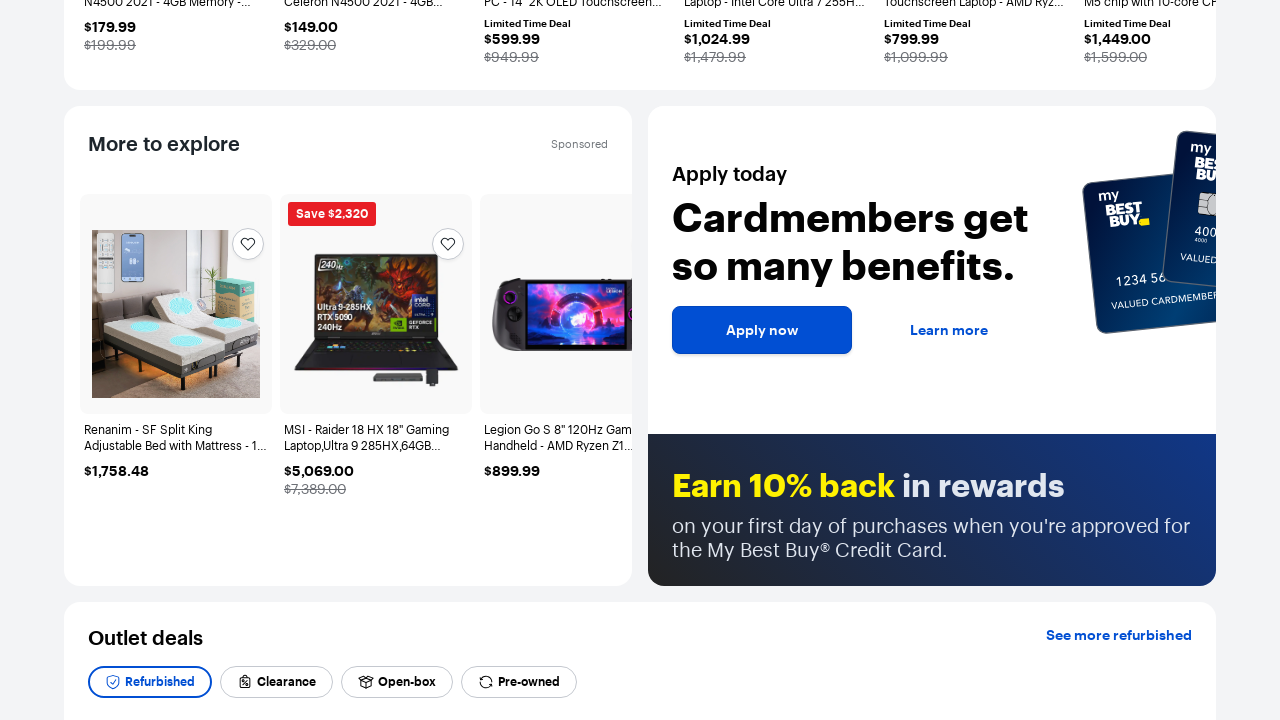

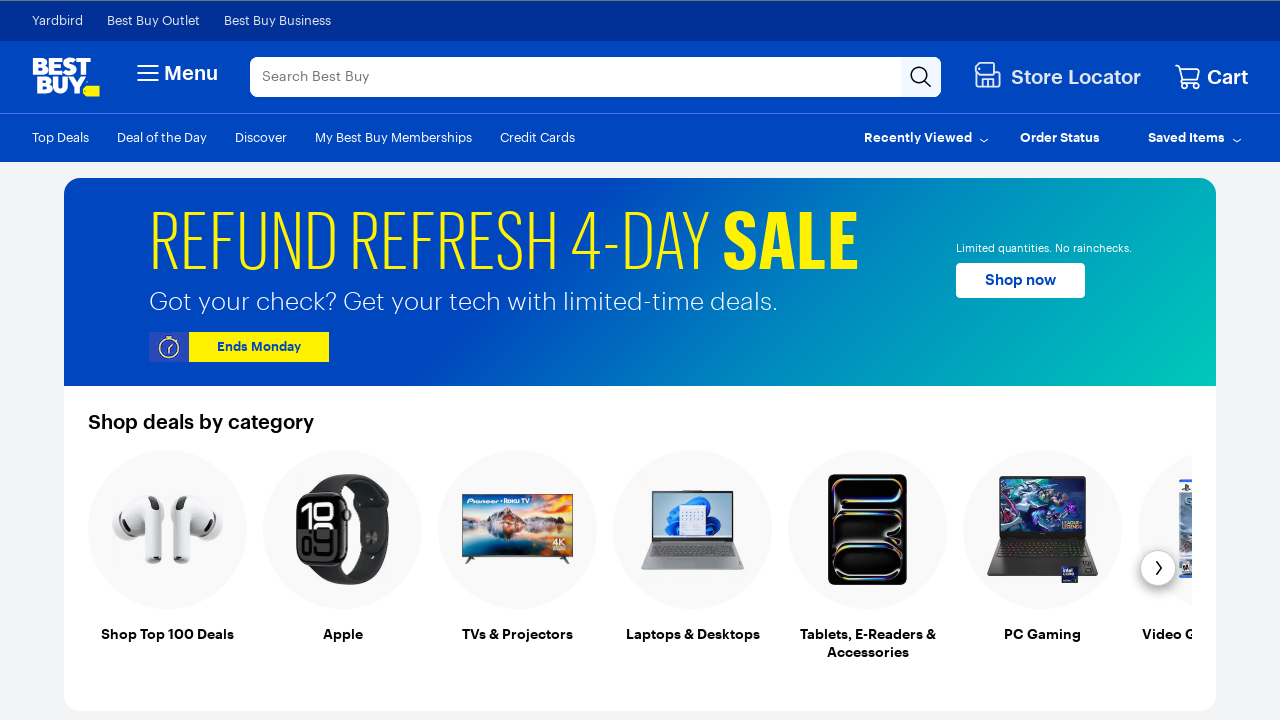